Tests alert pop-up handling by clicking a confirm button and accepting the dialog

Starting URL: https://rahulshettyacademy.com/AutomationPractice/

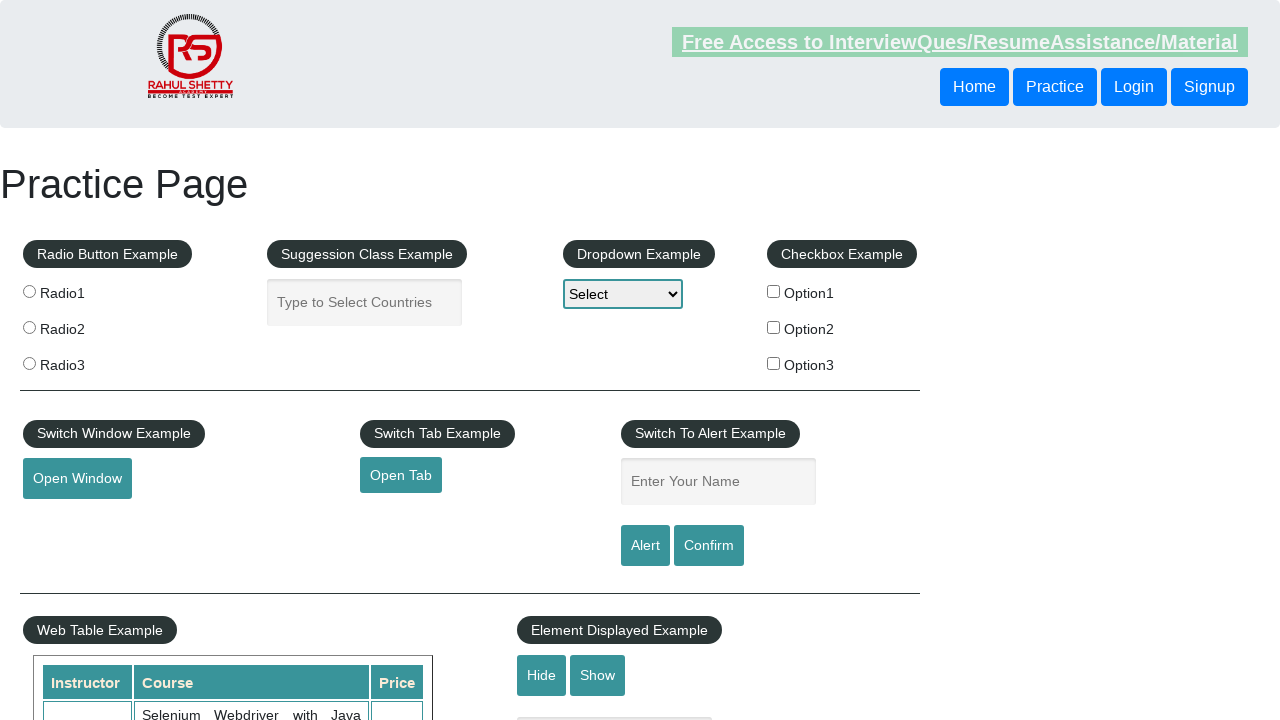

Set up dialog handler to accept all alerts
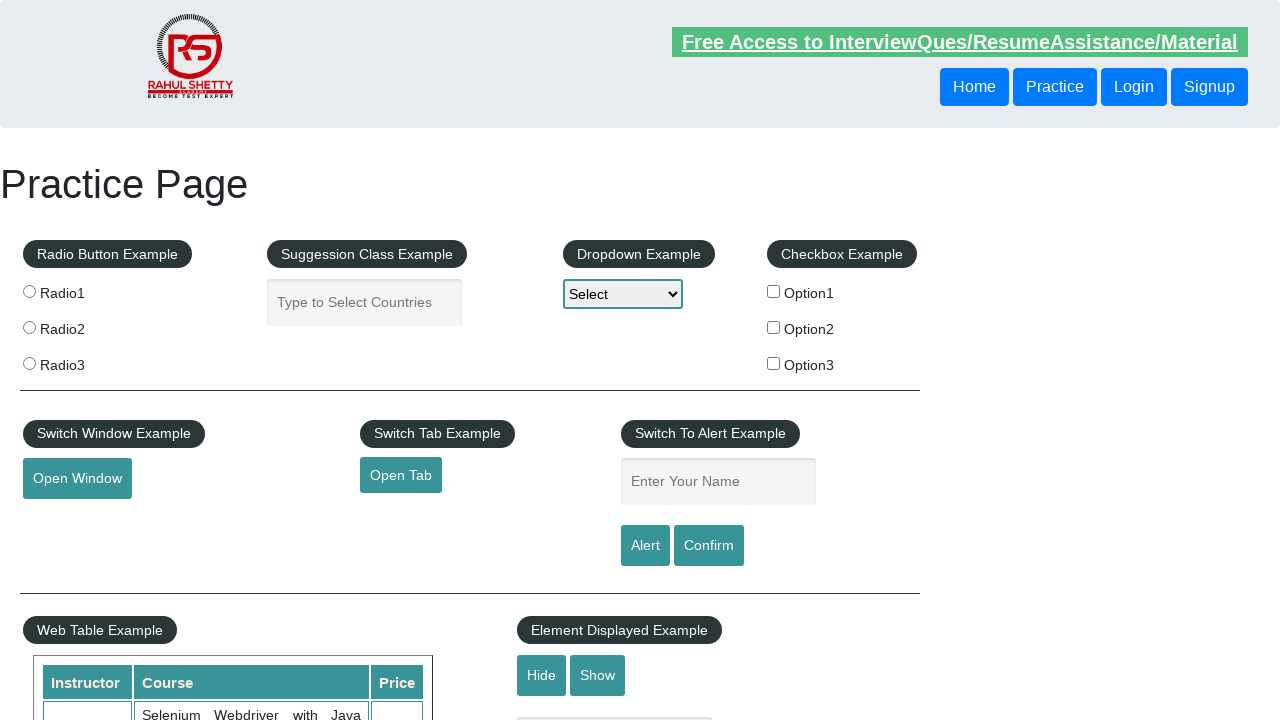

Clicked confirm button to trigger alert pop-up at (709, 546) on #confirmbtn
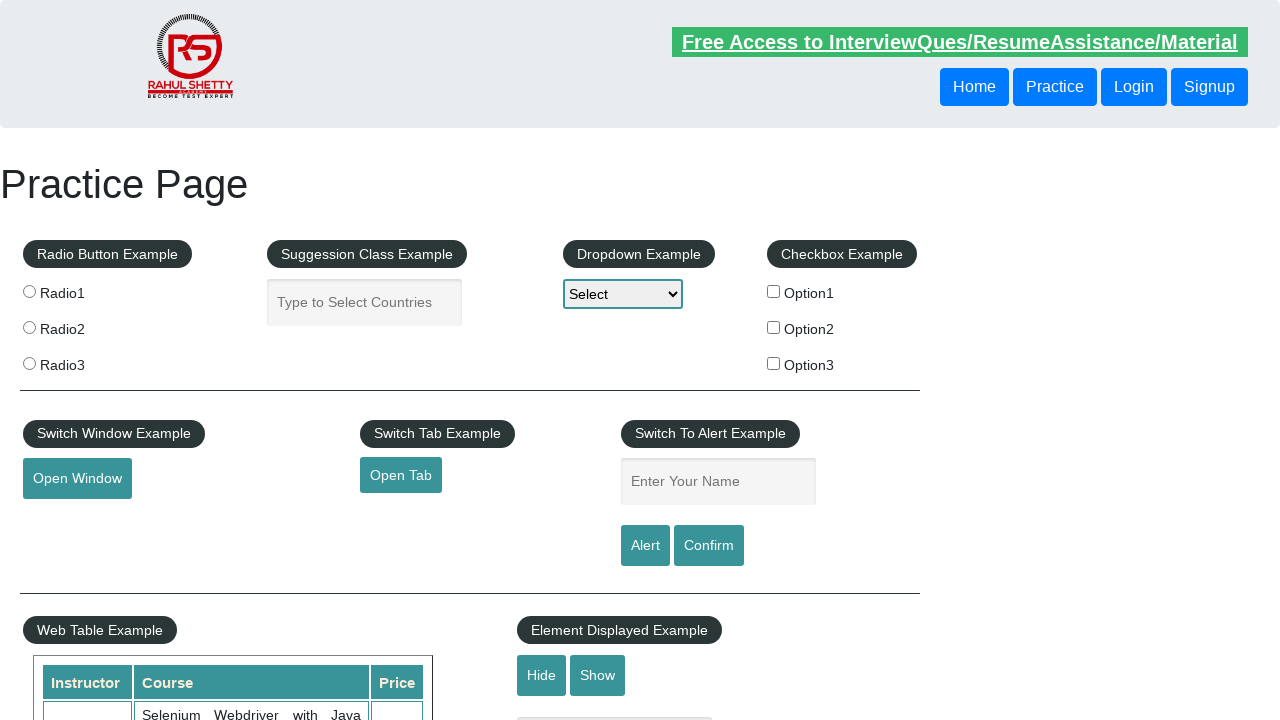

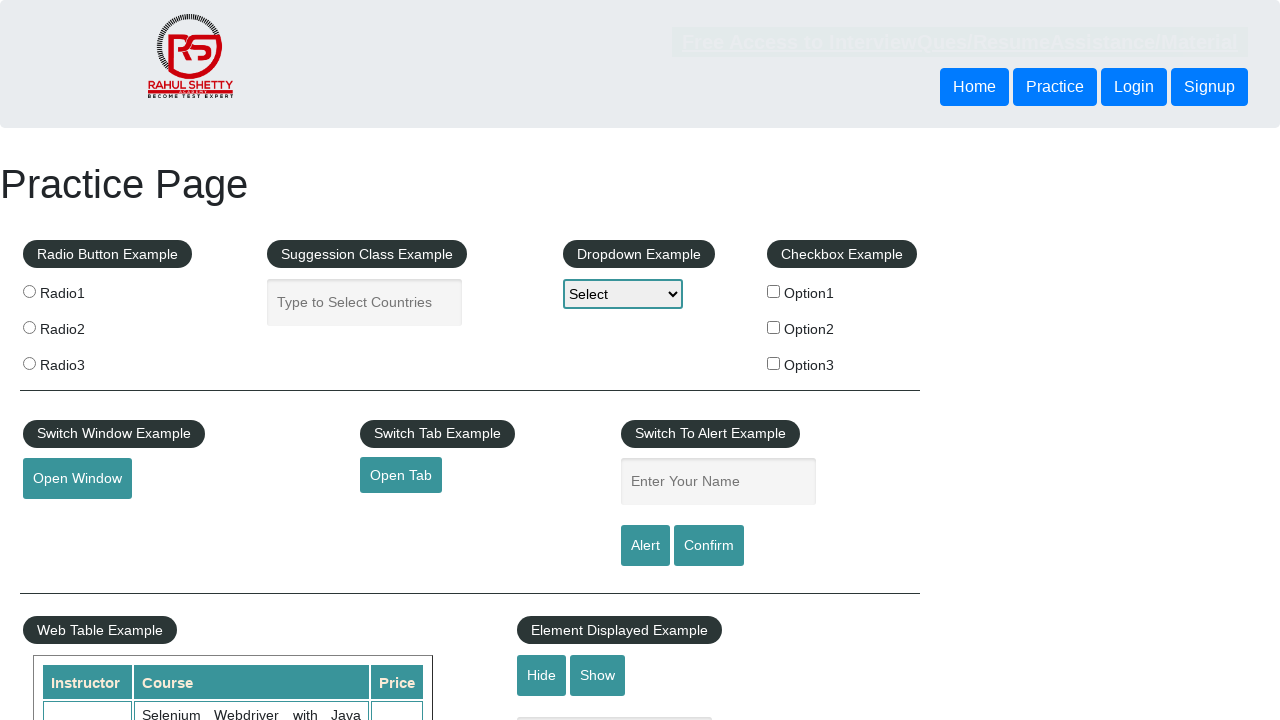